Tests element state checking on a webpage by verifying if a text field is enabled, if a button is displayed, and if a checkbox is selected.

Starting URL: https://omayo.blogspot.com/2013/05/page-one.html

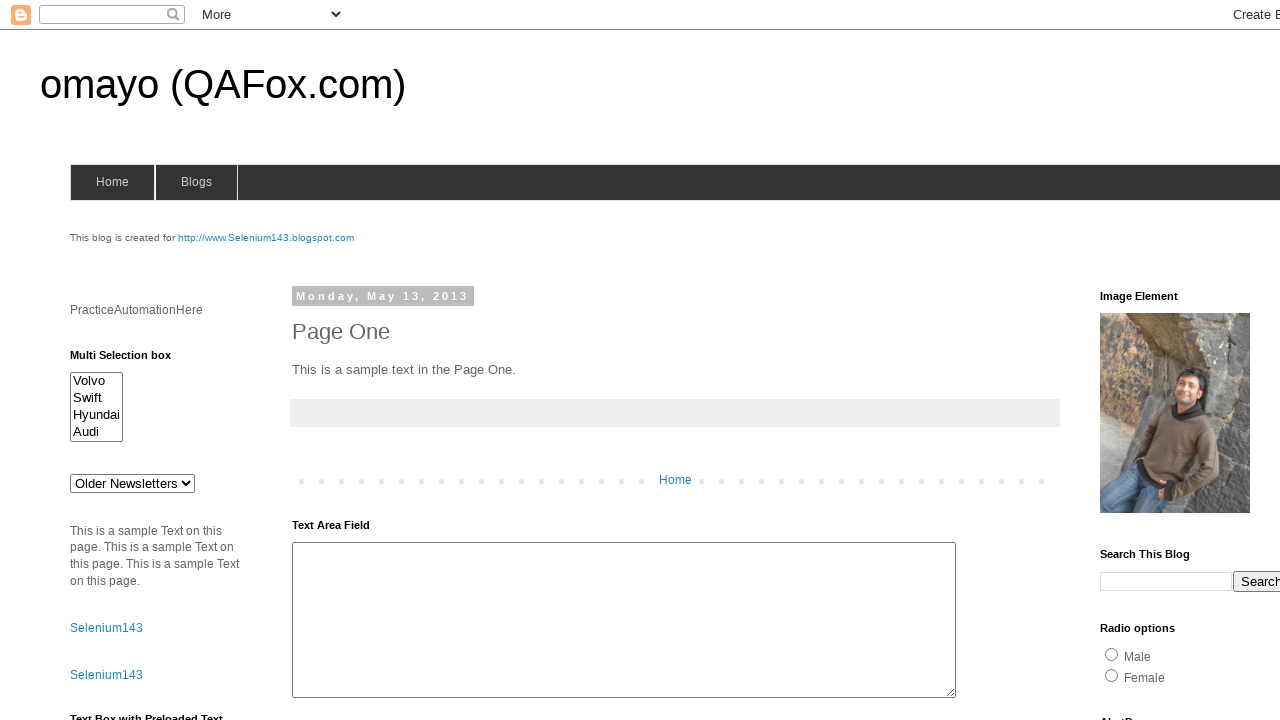

Navigated to omayo.blogspot.com test page
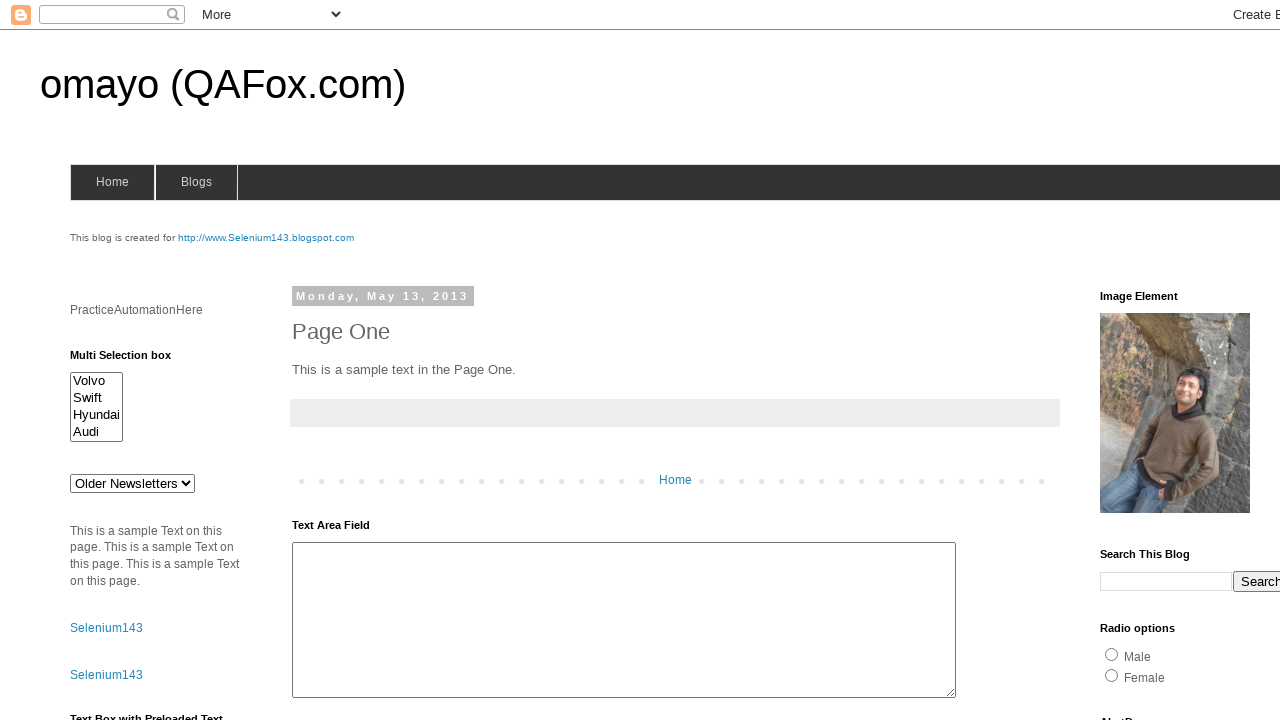

Checked if text field #tb2 is enabled: False
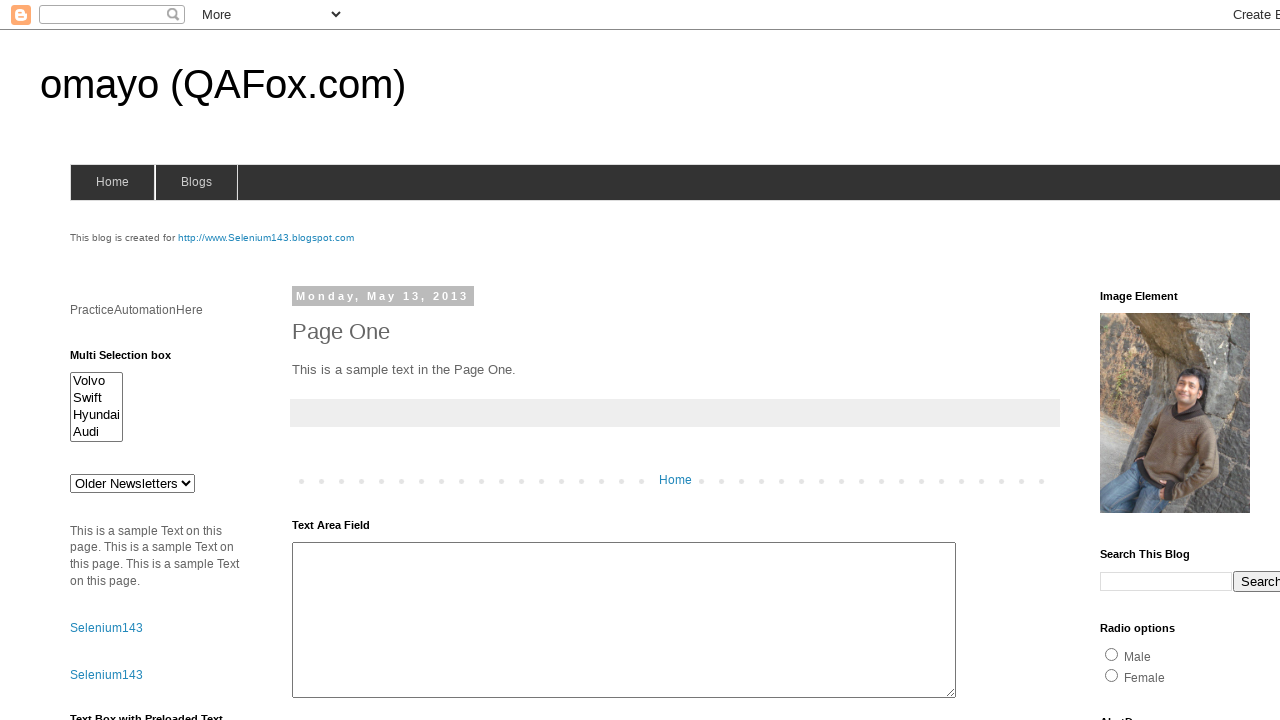

Checked if button #but2 is visible: True
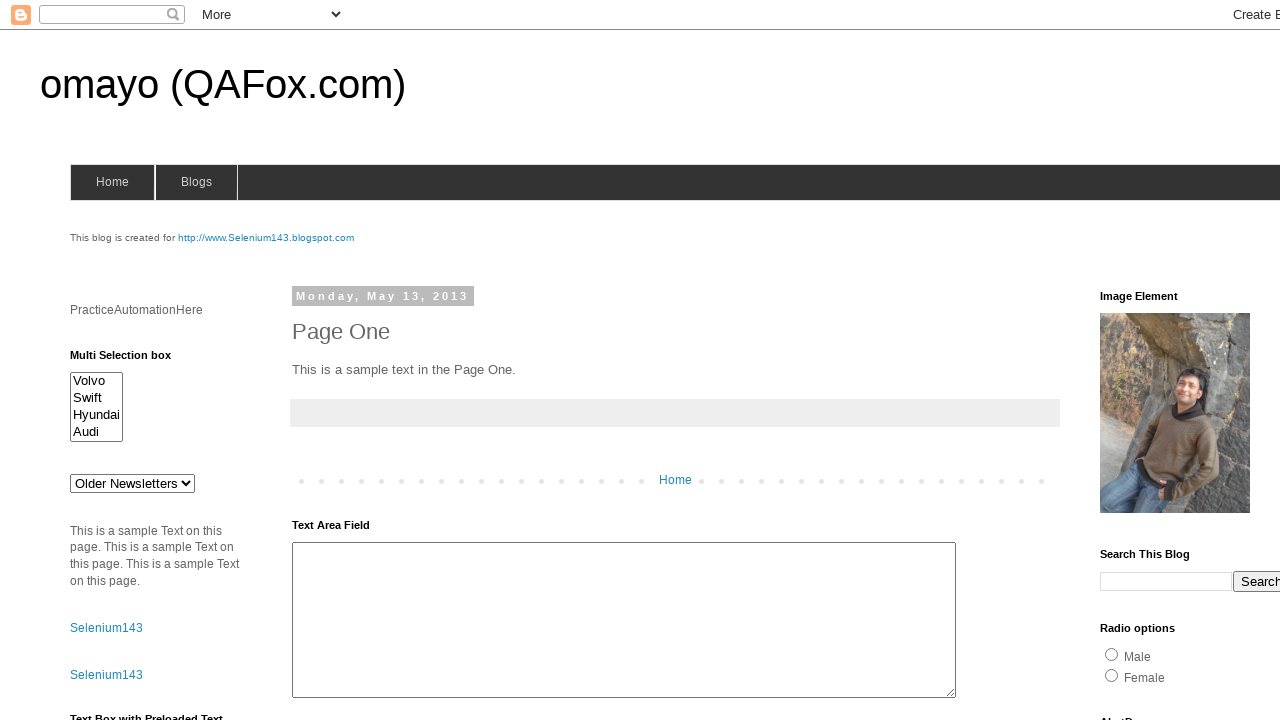

Checked if checkbox #checkbox1 is selected: True
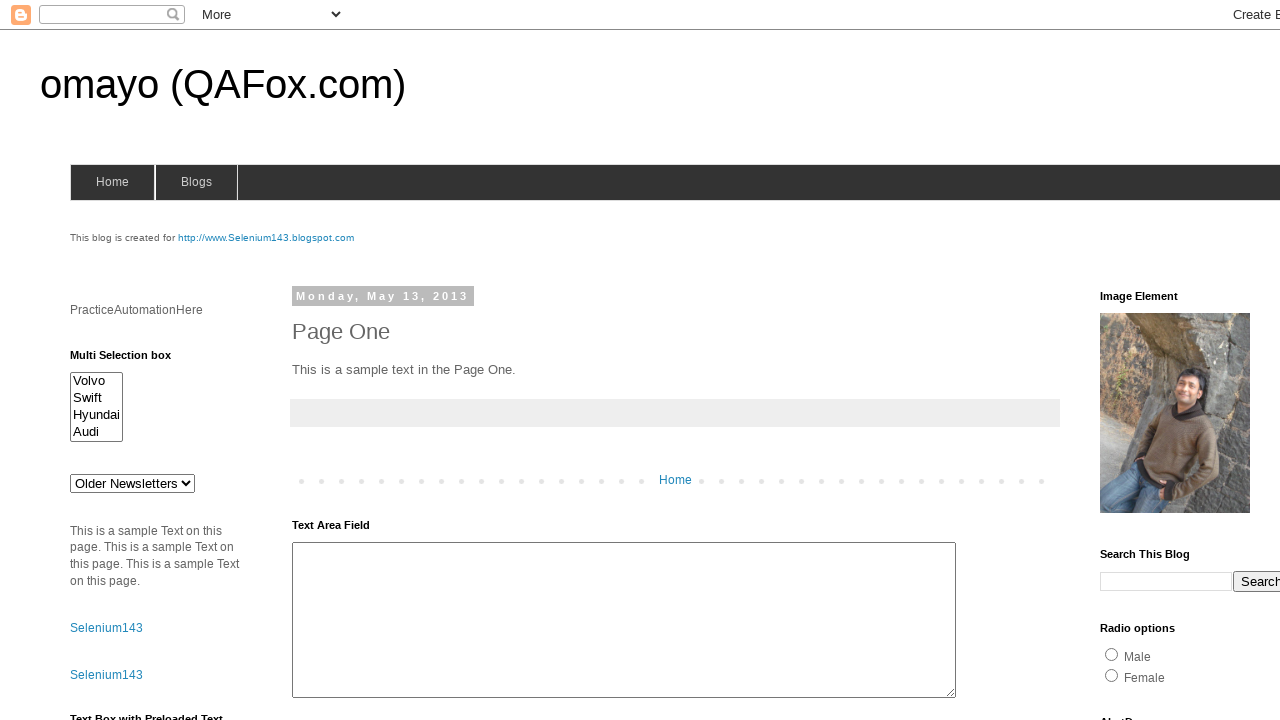

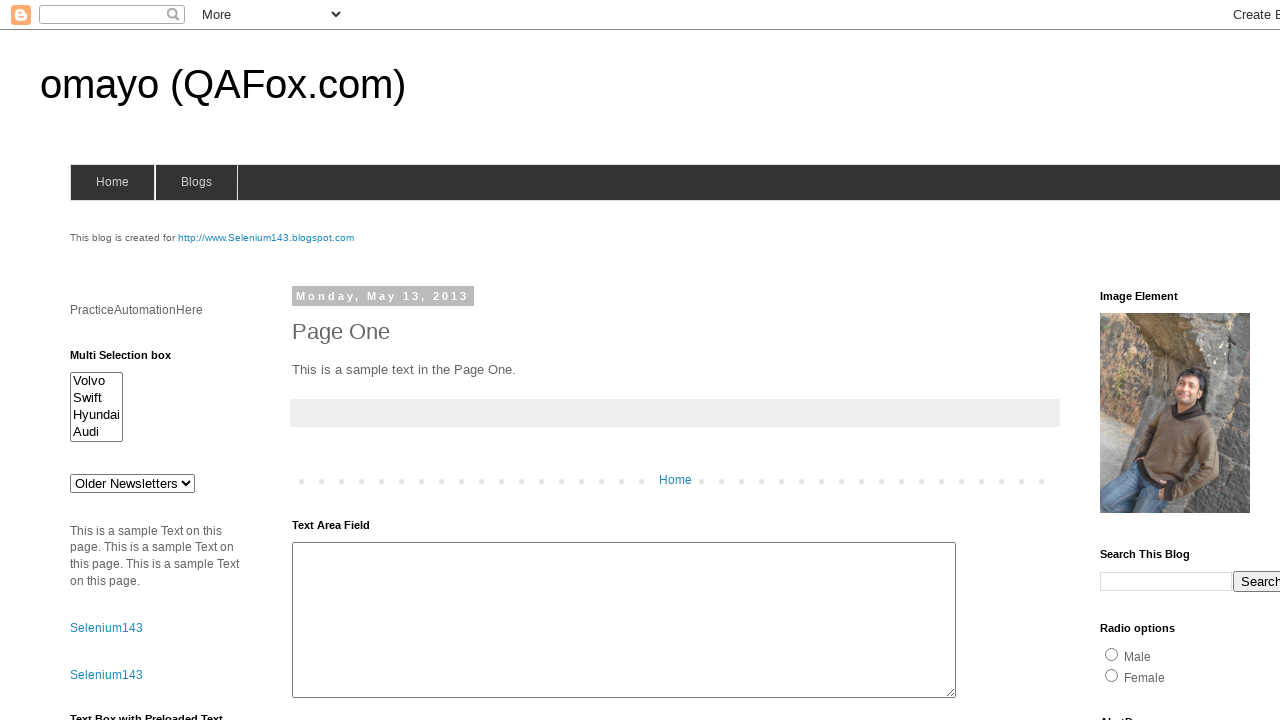